Tests handling multiple elements by clicking on list items and iterating through checkboxes to click each one

Starting URL: https://techglobal-training.com/frontend

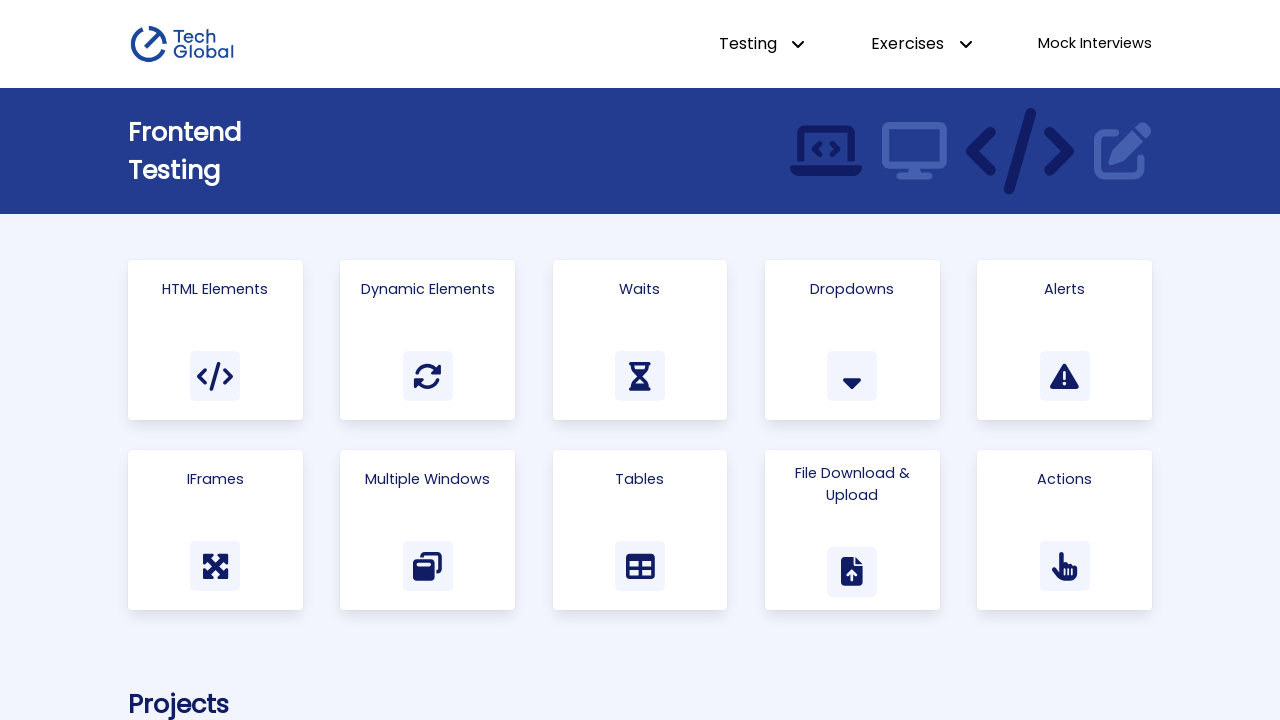

Clicked on 'Html Elements' link at (215, 340) on a >> internal:has-text="Html Elements"i
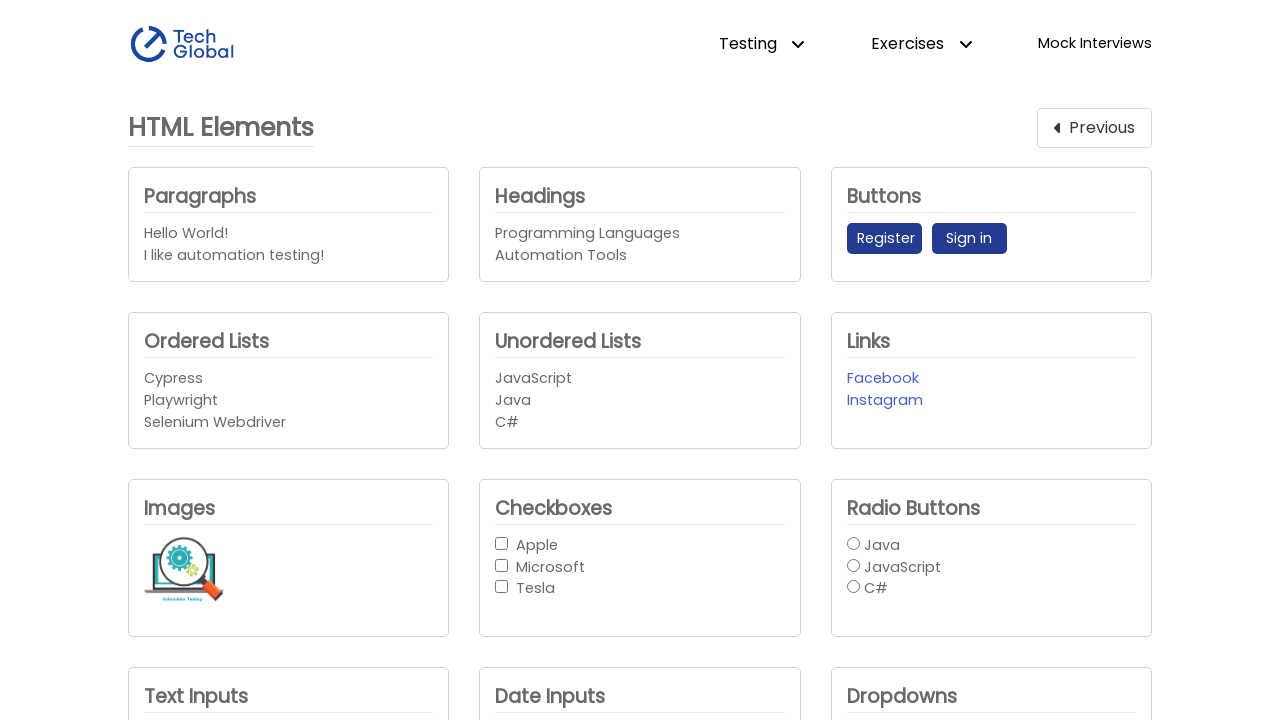

Located unordered list items
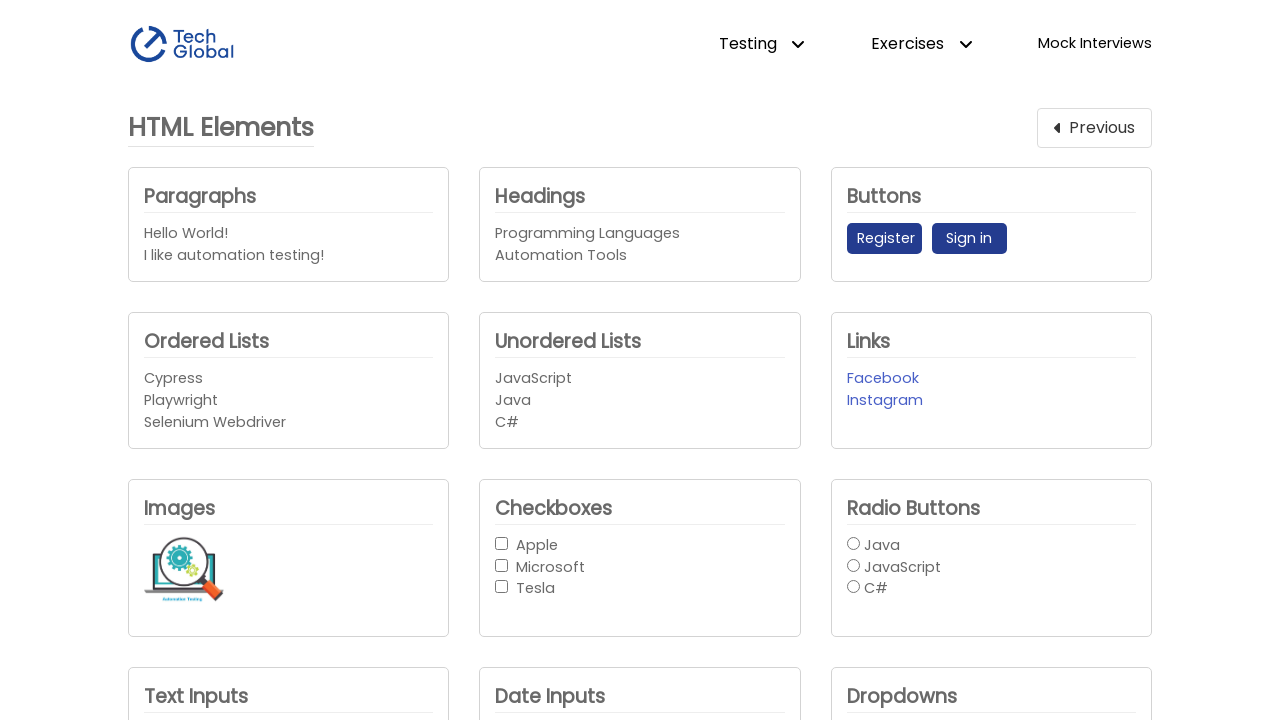

Clicked first unordered list item at (640, 379) on #unordered_list > li >> nth=0
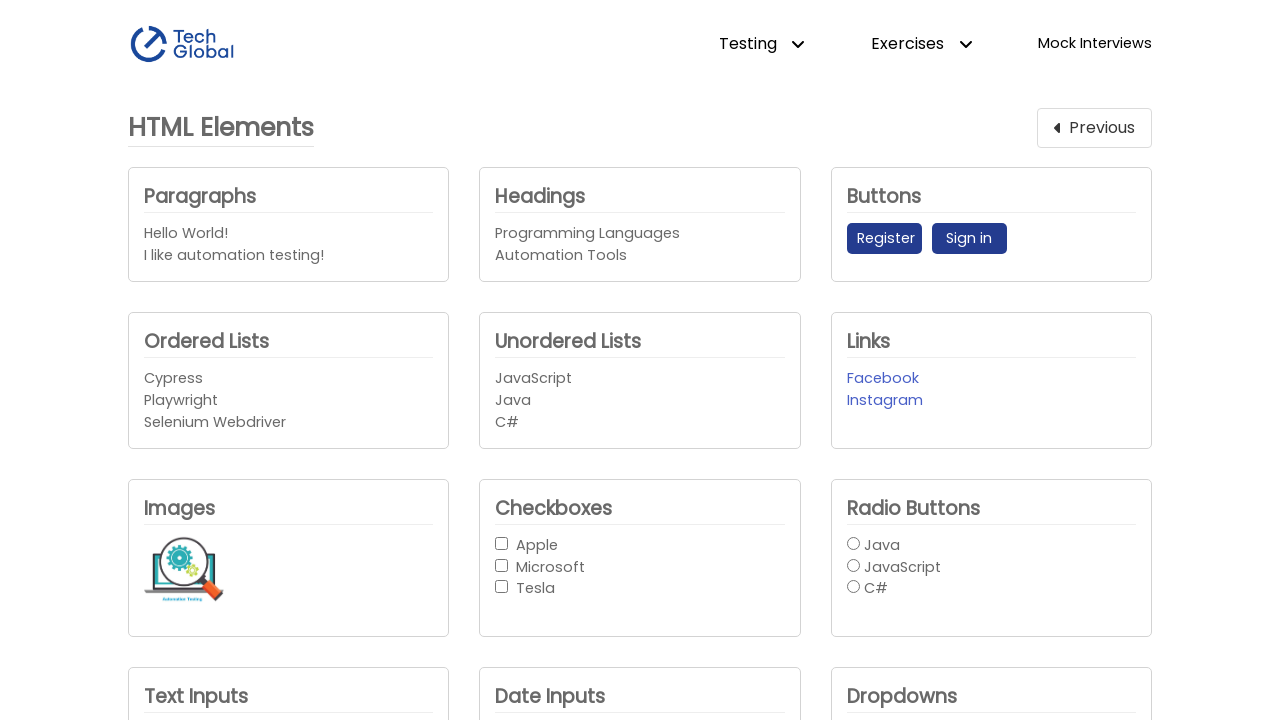

Clicked last unordered list item at (640, 422) on #unordered_list > li >> nth=-1
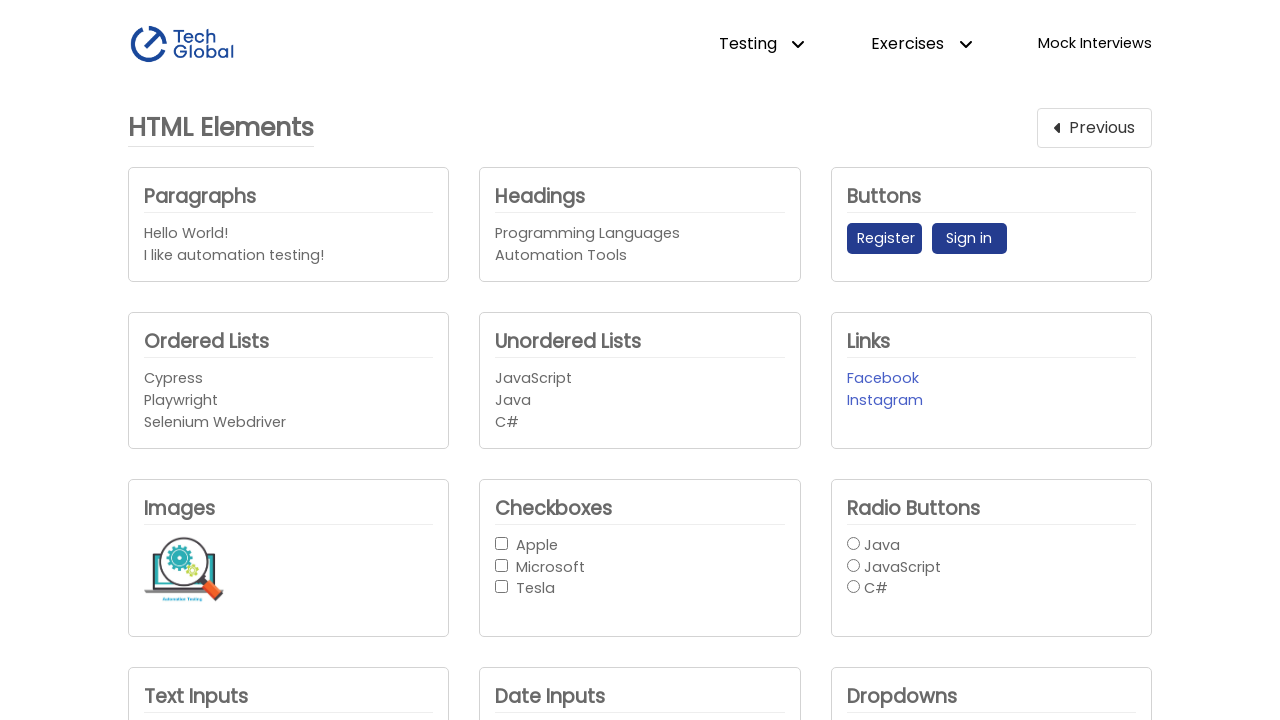

Clicked second unordered list item at (640, 401) on #unordered_list > li >> nth=1
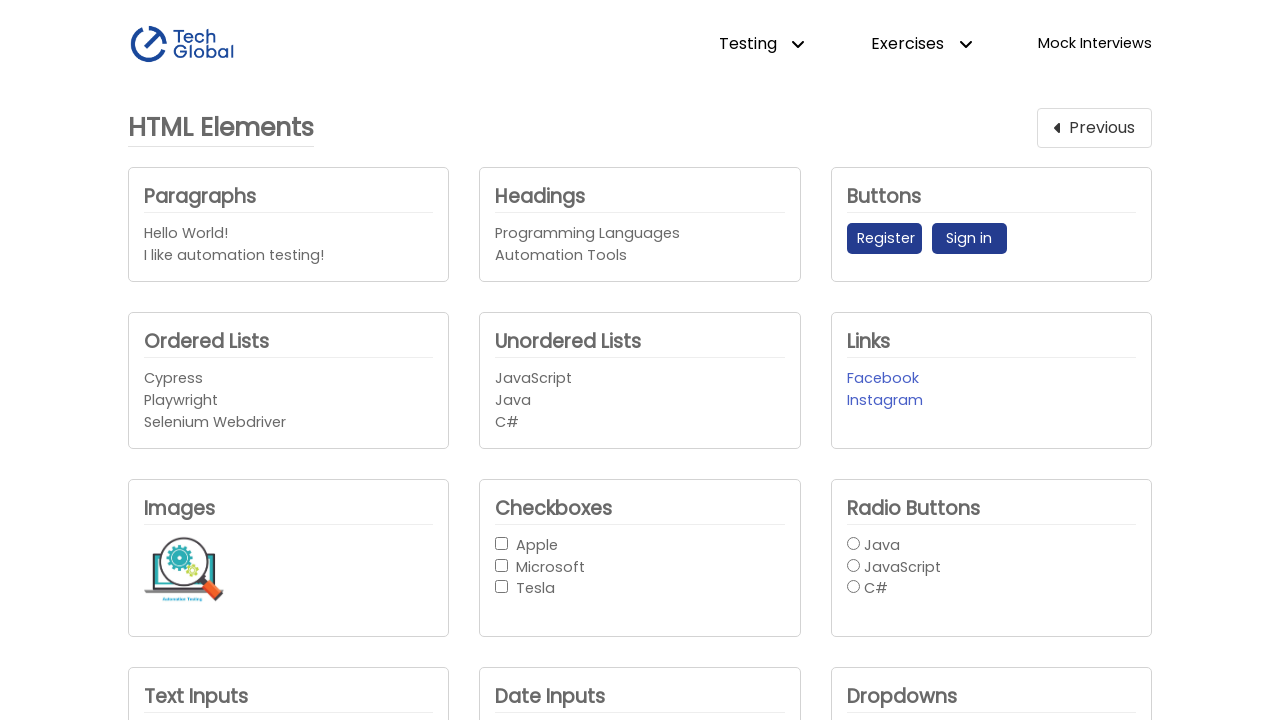

Located checkbox group
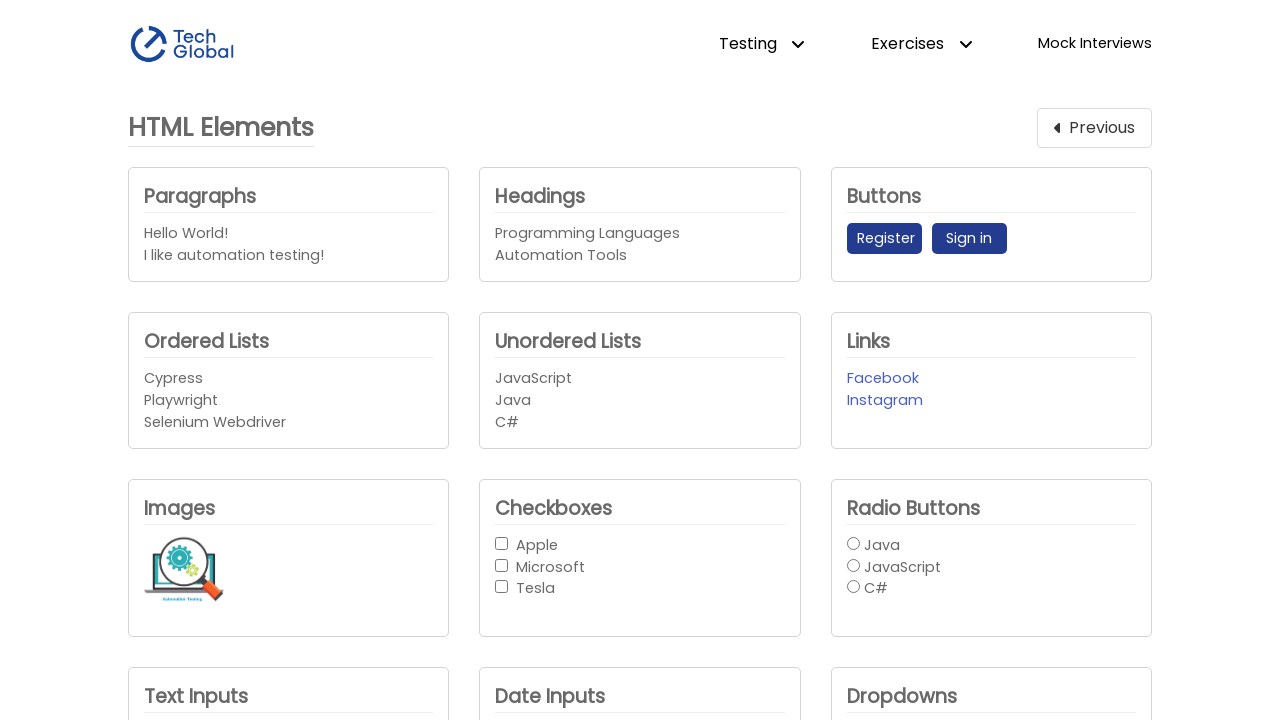

Found 3 checkboxes in the group
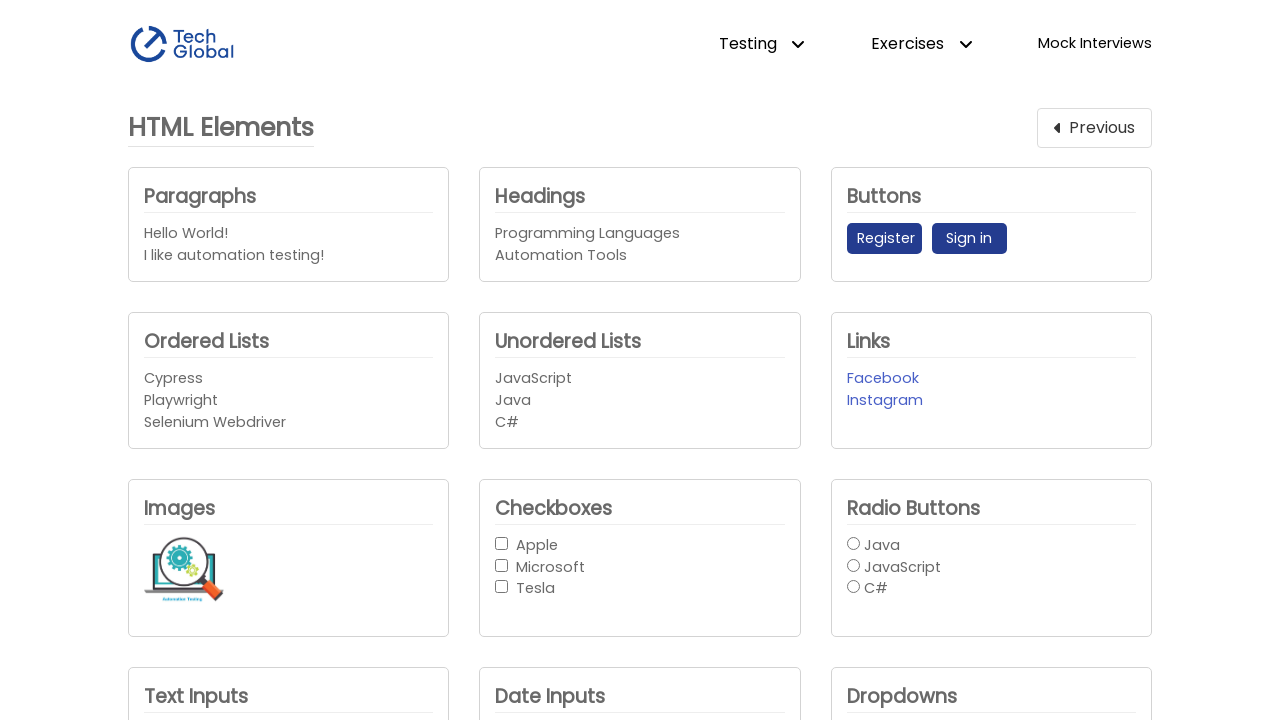

Clicked checkbox 1 of 3 at (502, 543) on #checkbox-button-group input >> nth=0
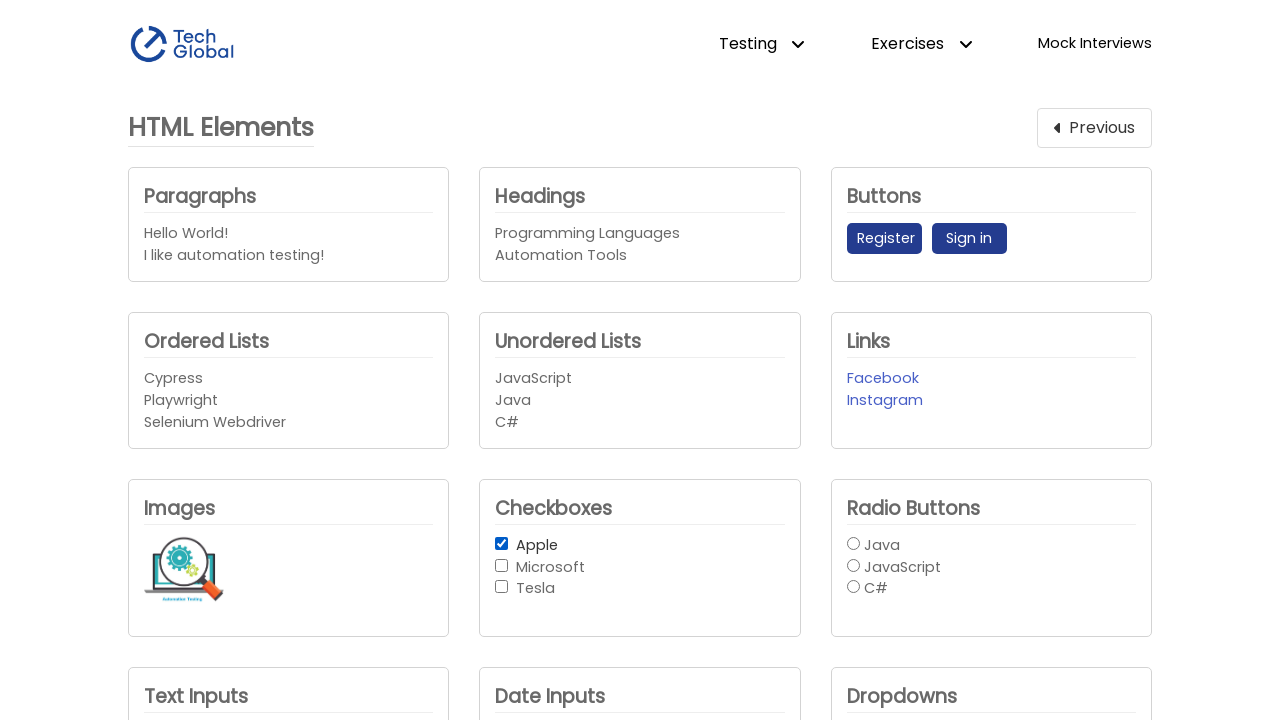

Clicked checkbox 2 of 3 at (502, 565) on #checkbox-button-group input >> nth=1
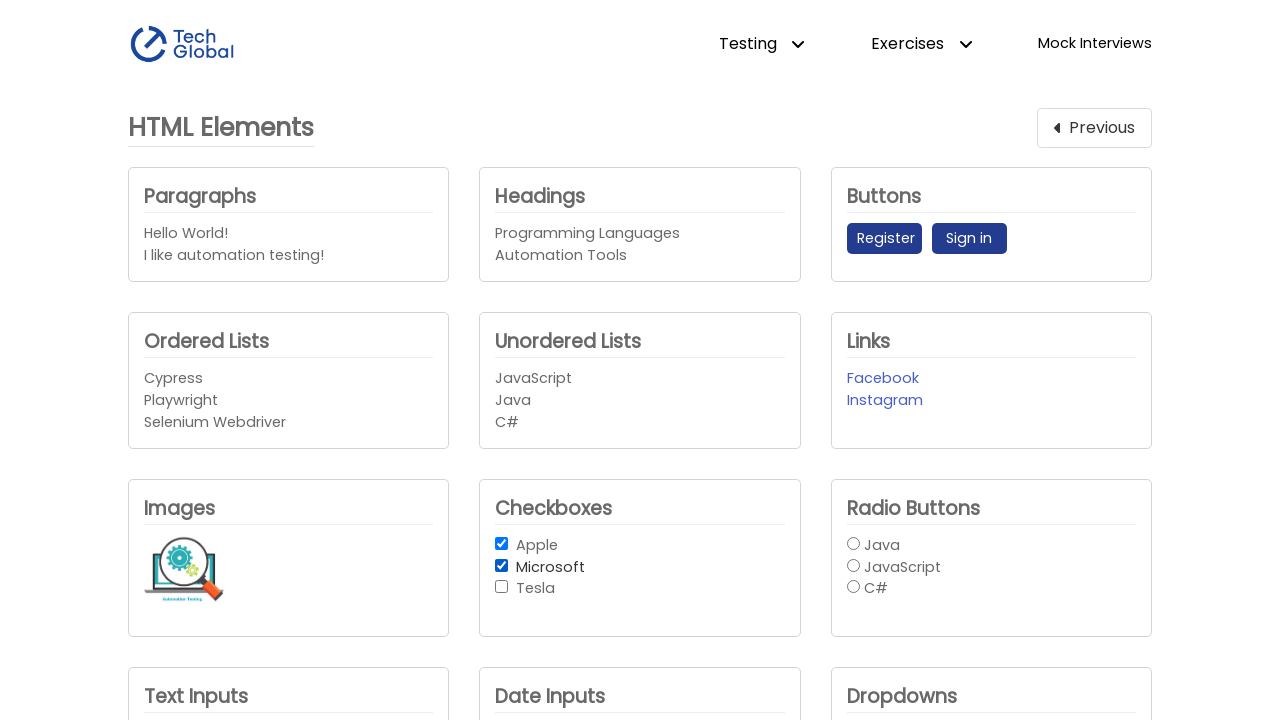

Clicked checkbox 3 of 3 at (502, 587) on #checkbox-button-group input >> nth=2
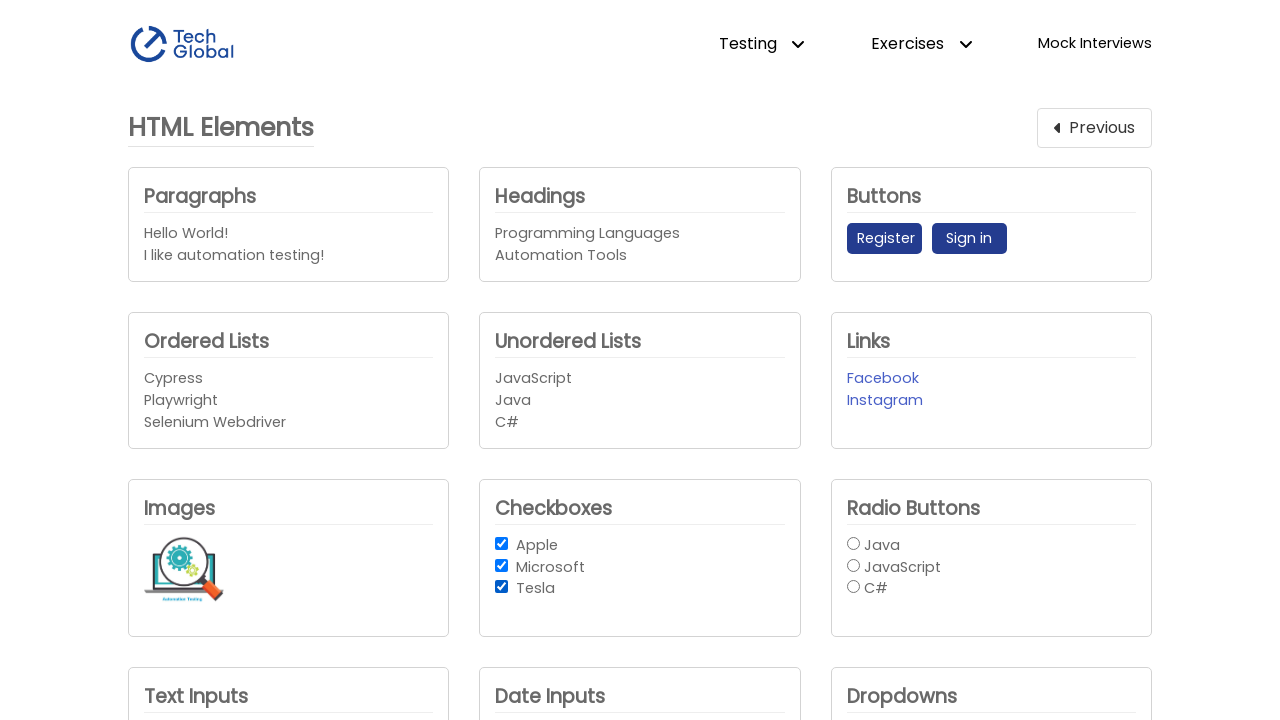

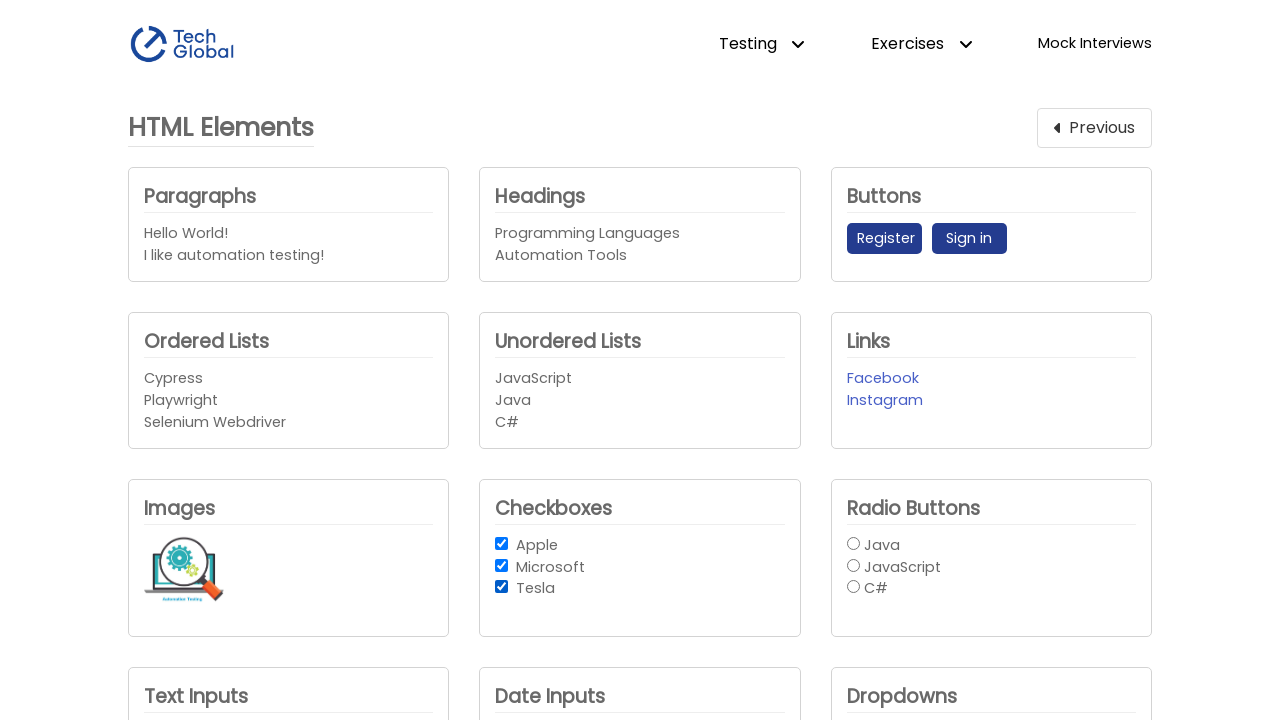